Tests dropdown functionality by clicking a dropdown button and then clicking a link that appears in the dropdown menu

Starting URL: https://omayo.blogspot.com/

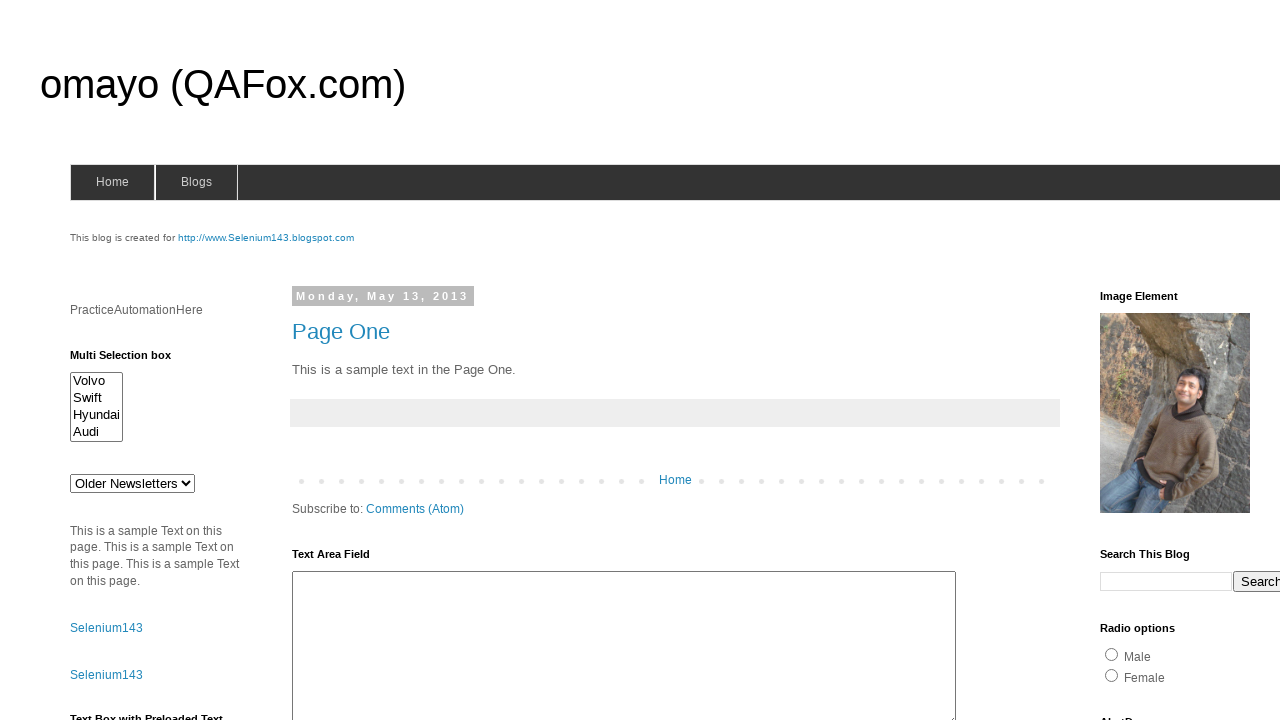

Clicked dropdown button to reveal menu options at (1227, 360) on xpath=//button[text()='Dropdown']
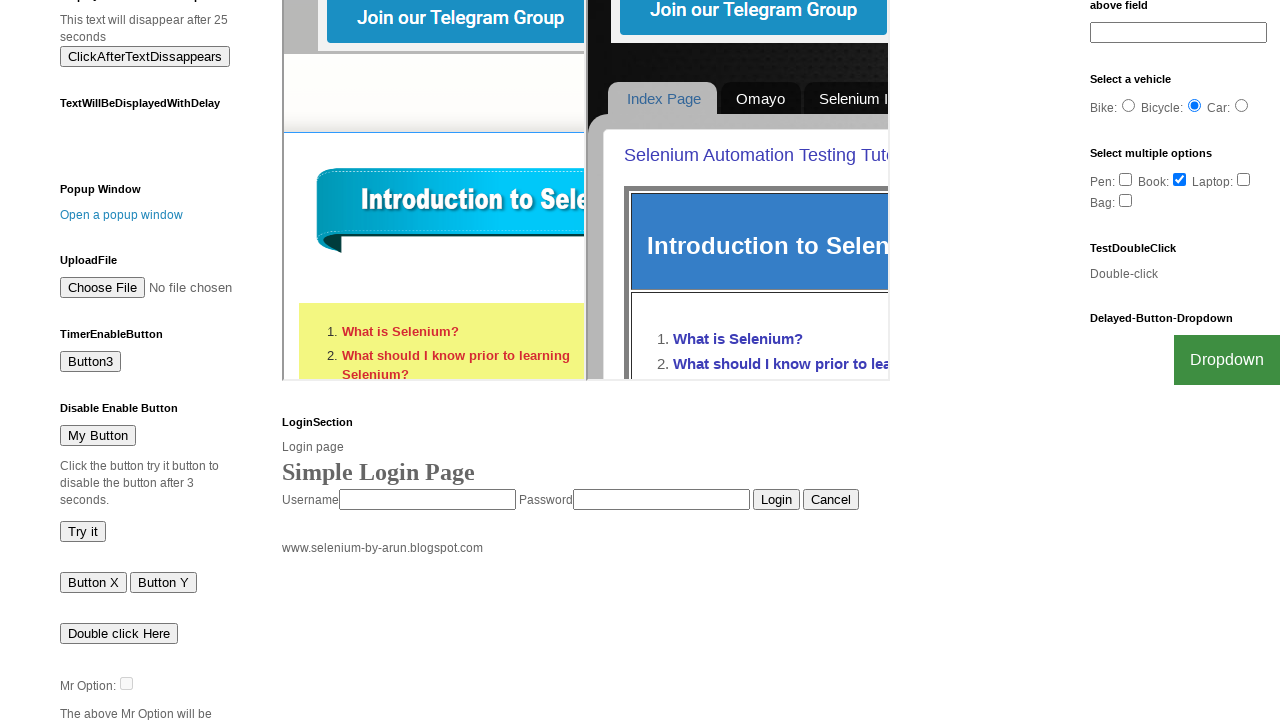

Waited for Flipkart link to become visible in dropdown
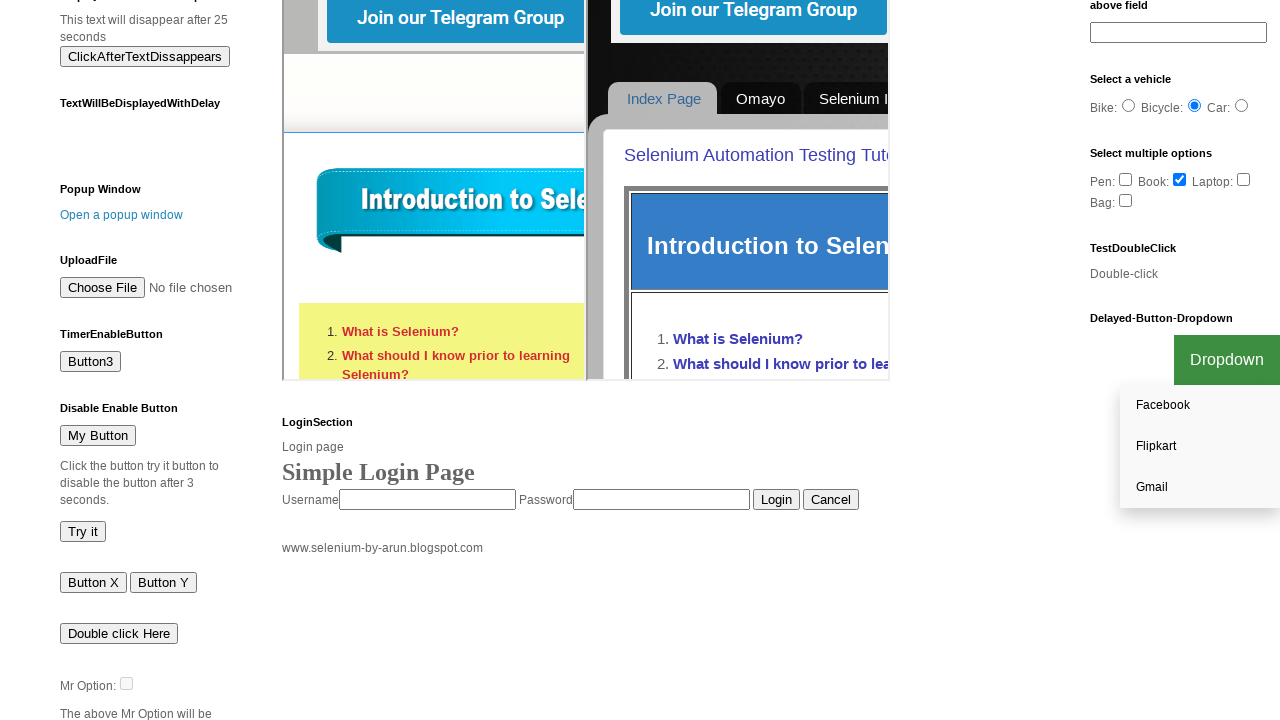

Clicked Flipkart link in dropdown menu at (1200, 447) on xpath=//a[text()='Flipkart']
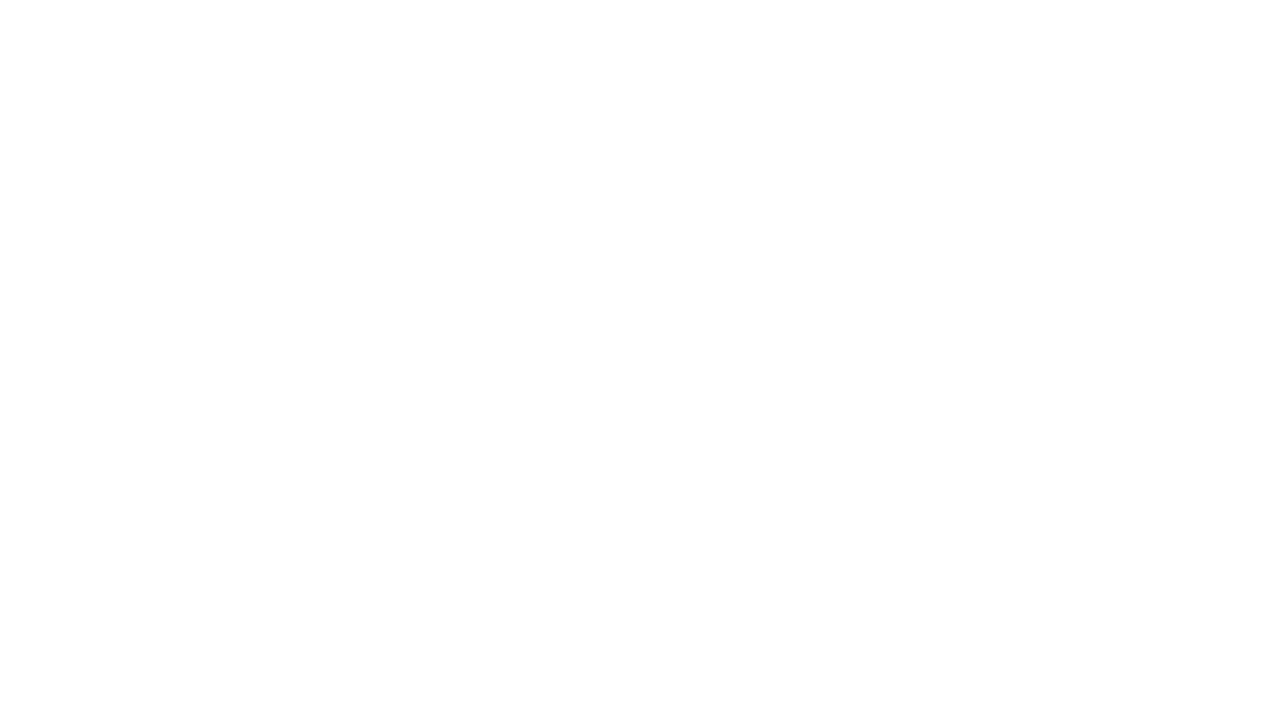

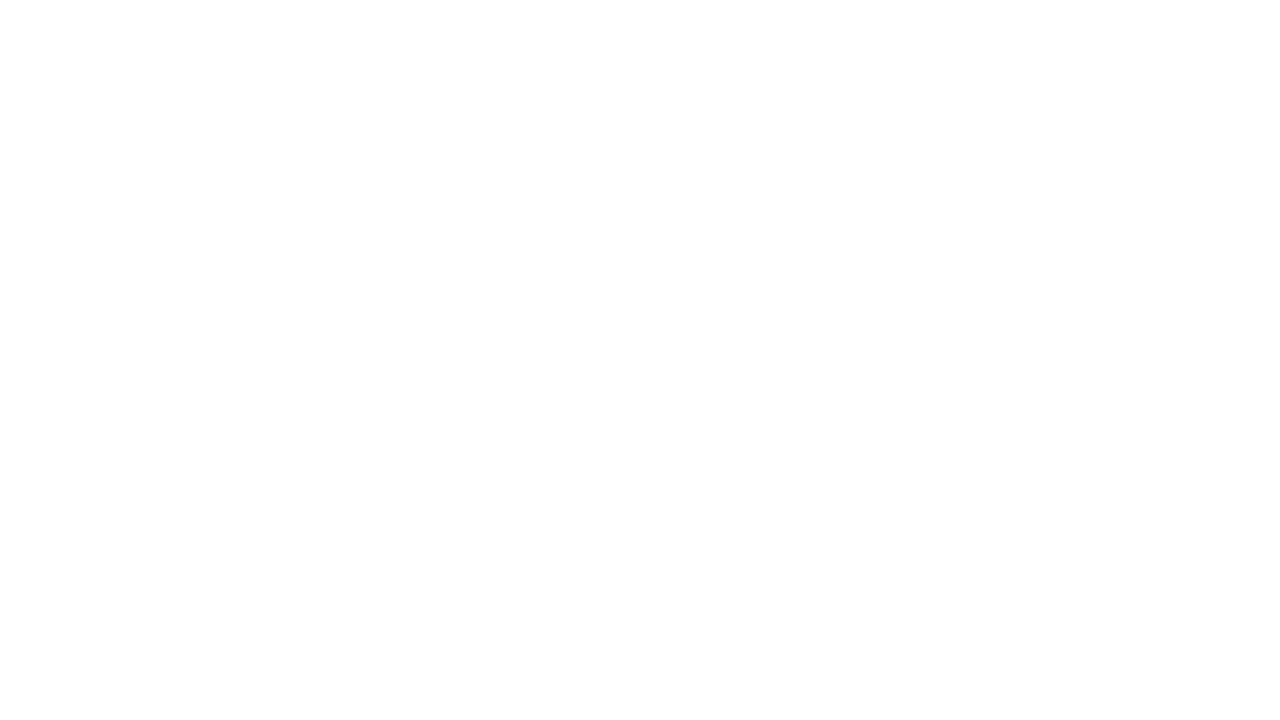